Tests table sorting functionality by clicking on a column header and verifying that the data is sorted correctly

Starting URL: https://rahulshettyacademy.com/seleniumPractise/#/offers

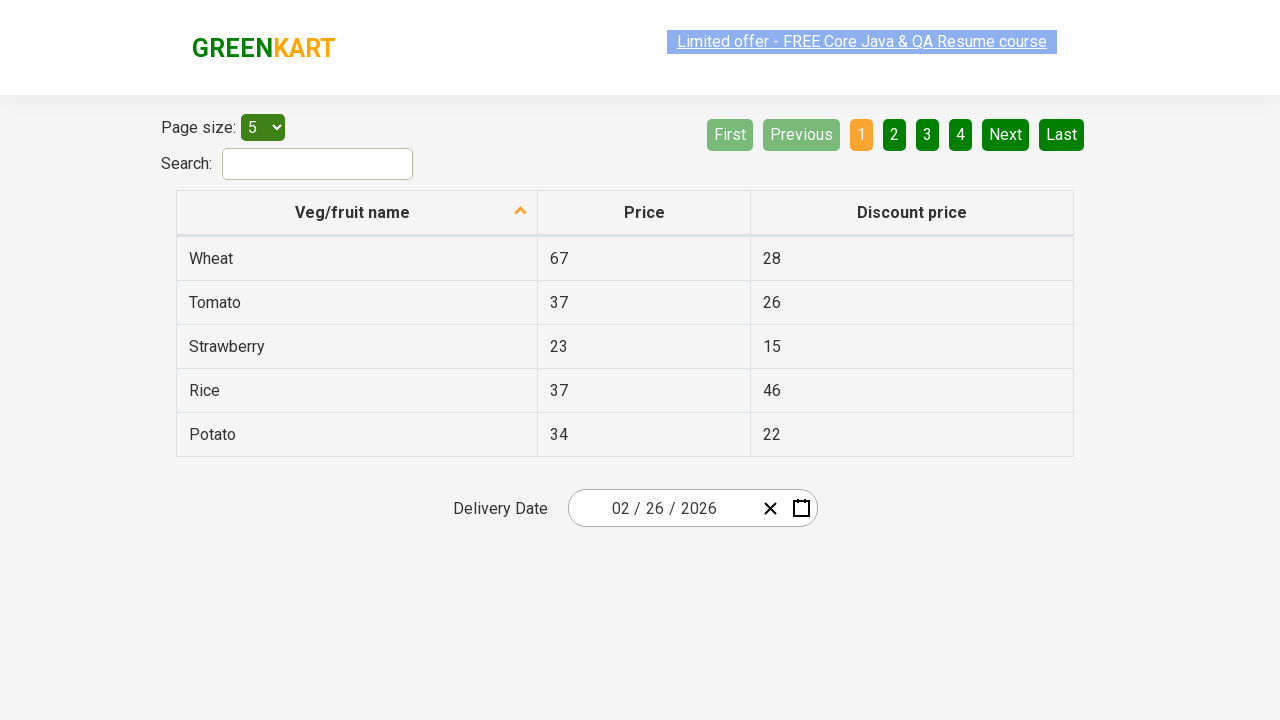

Clicked first column header to sort table at (357, 213) on xpath=//tr/th[1]
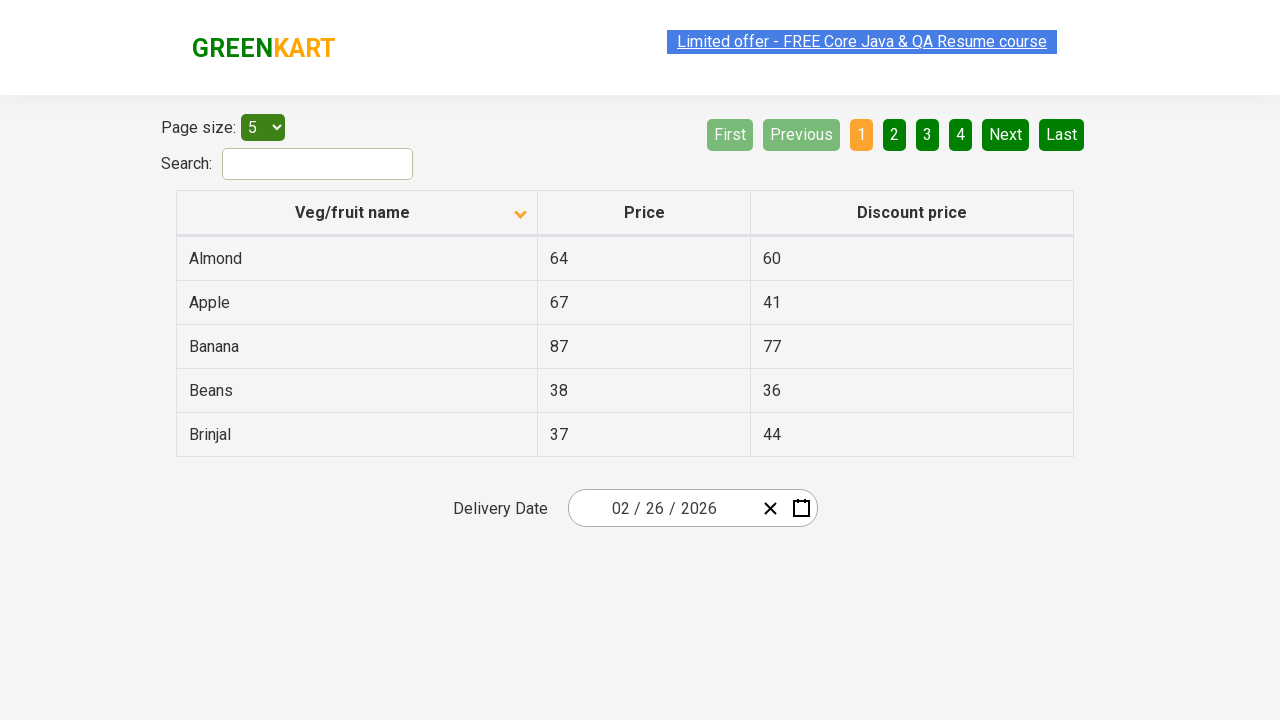

Waited 500ms for table to update after sort
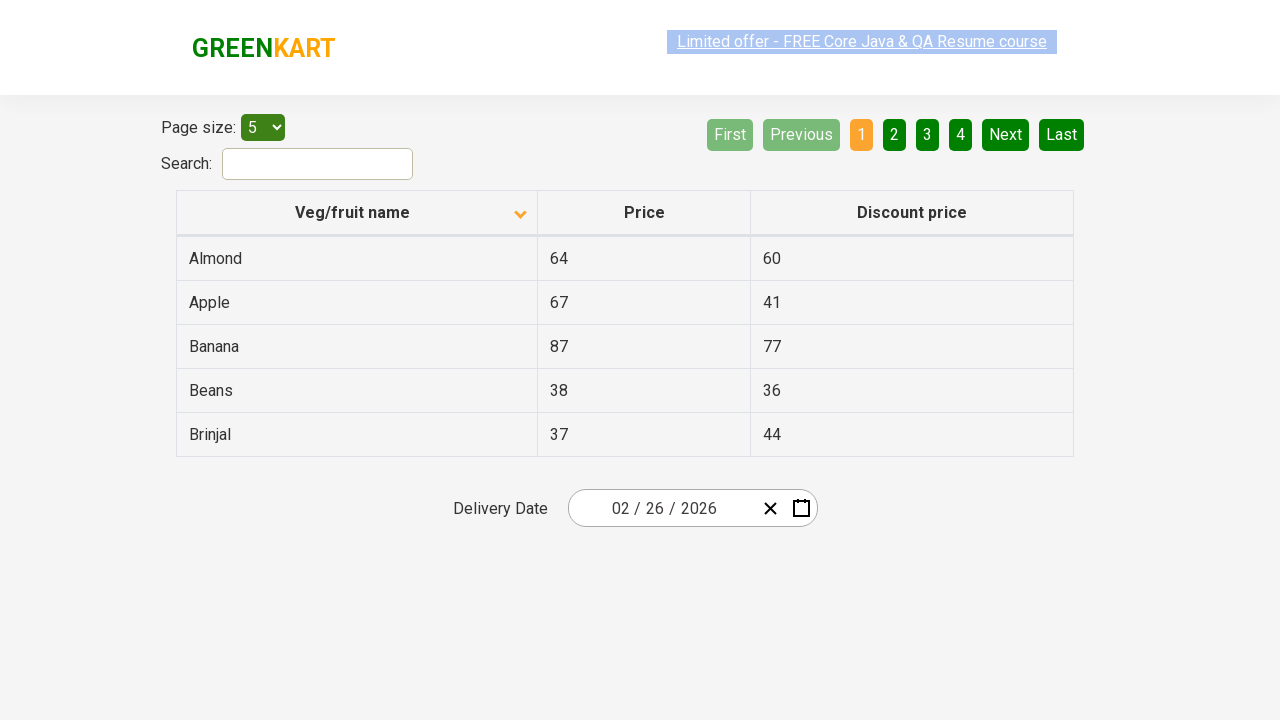

Retrieved all elements from first column
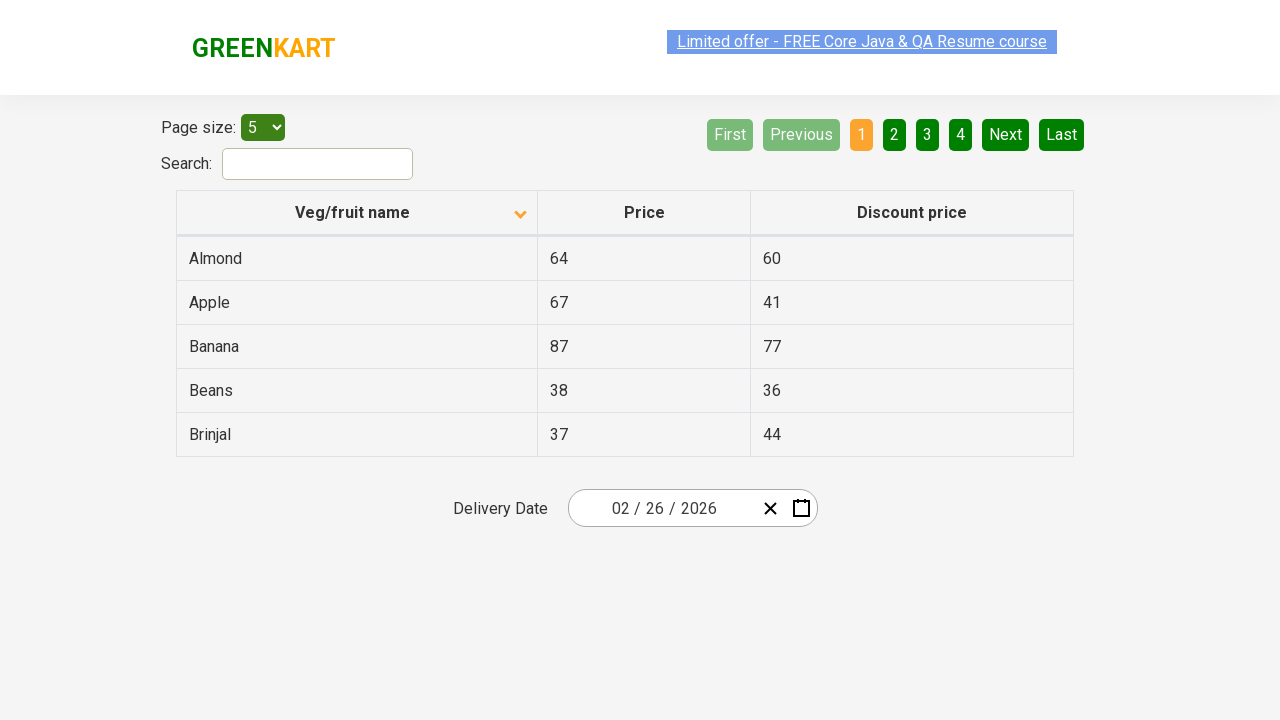

Extracted text content from all column elements
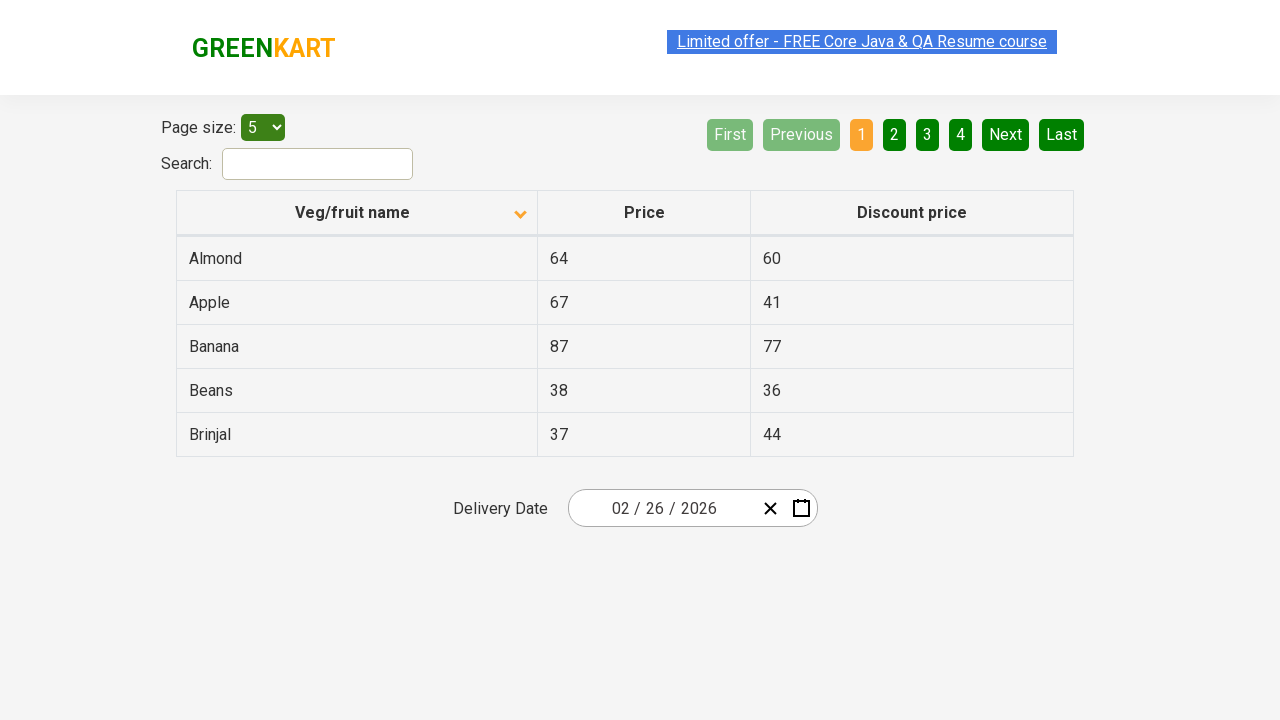

Created sorted reference list for comparison
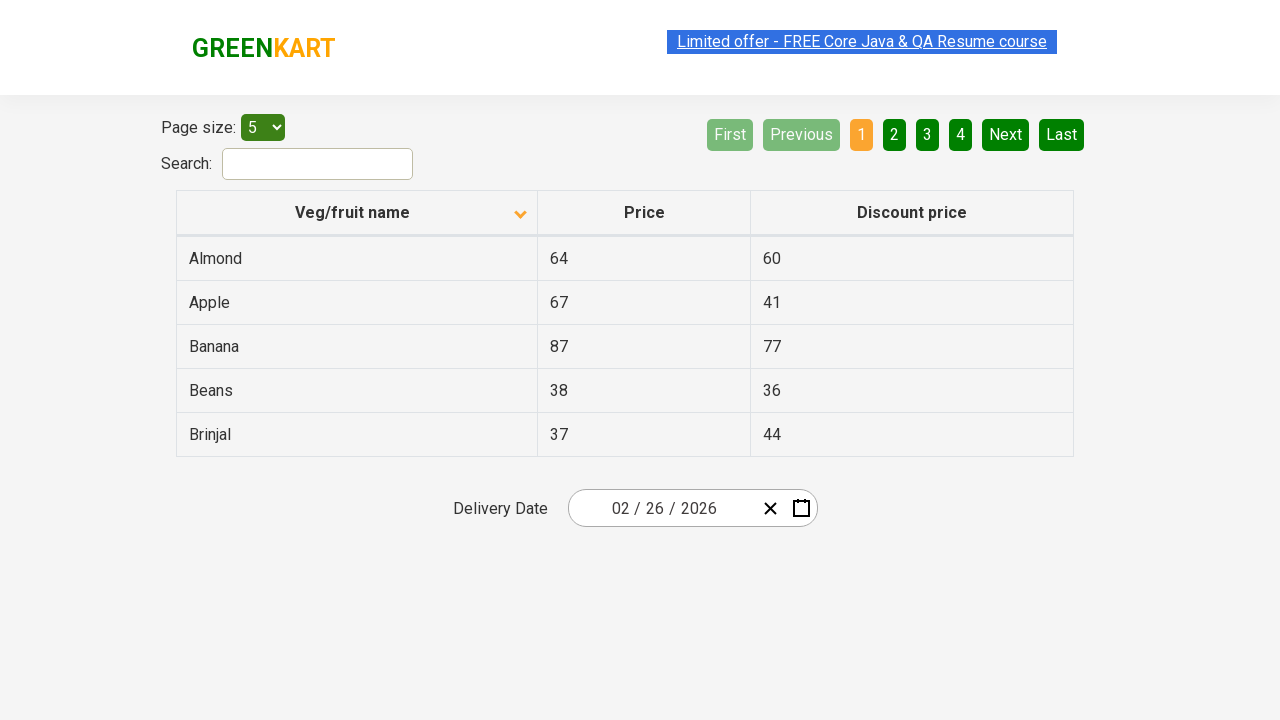

Verified that table data matches sorted order
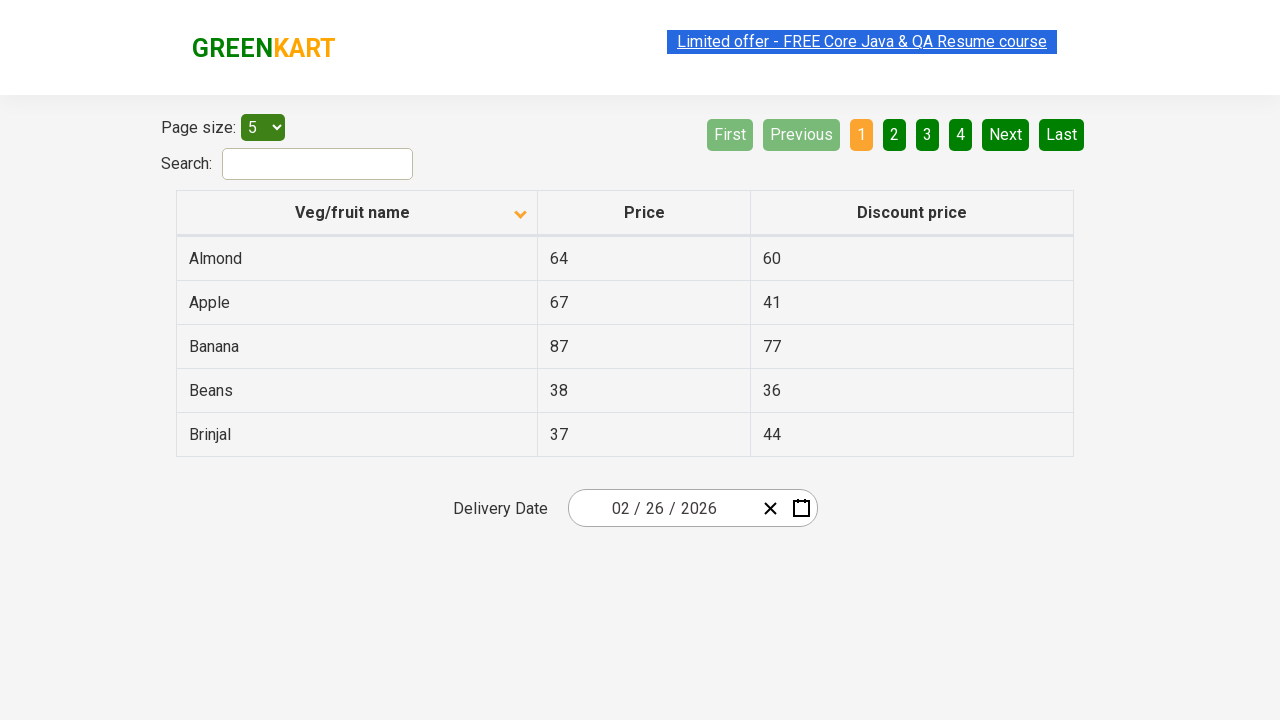

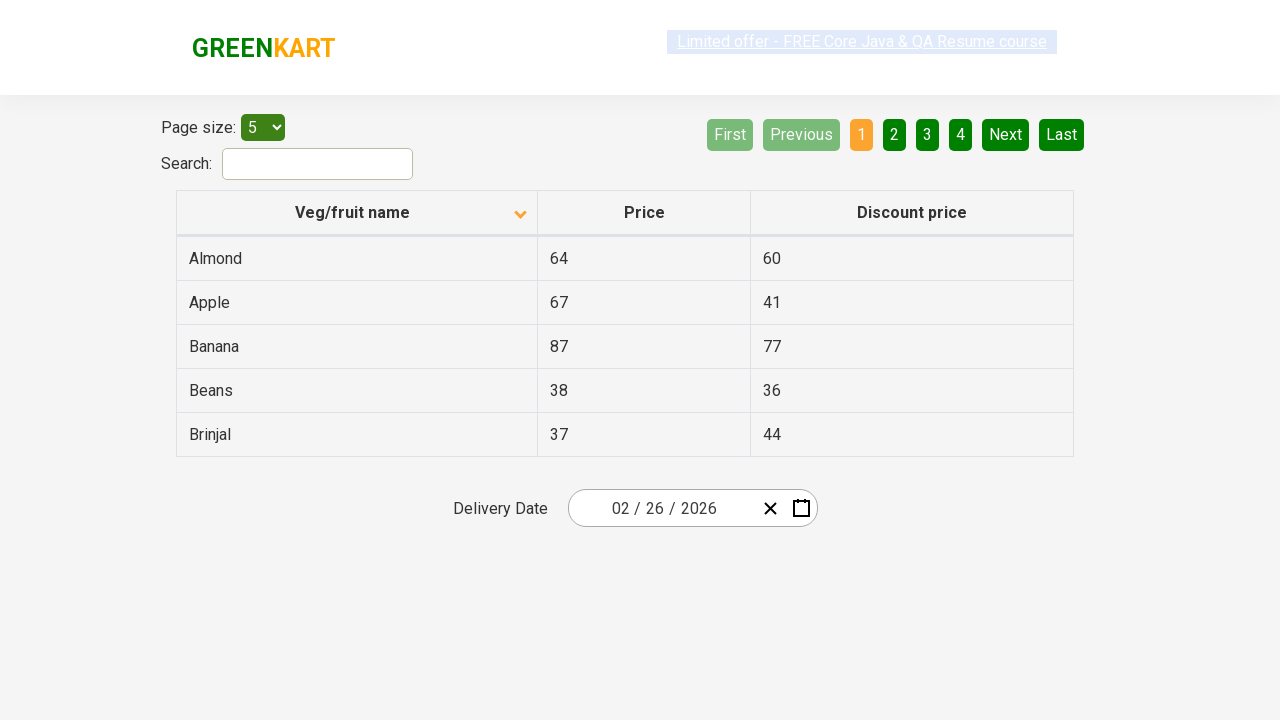